Tests copy and paste functionality using keyboard shortcuts on a form input

Starting URL: https://www.w3schools.com/howto/howto_css_register_form.asp

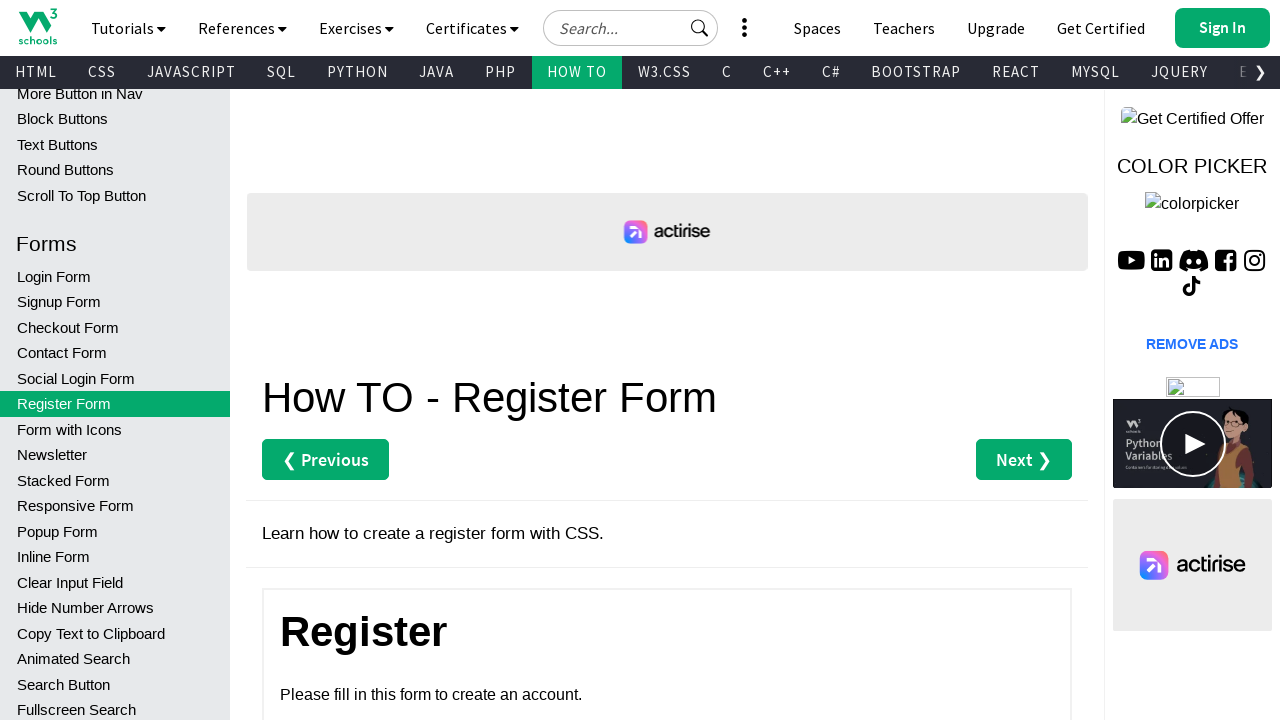

Filled first input field with 'Anvesh' on xpath=(//*[@class='w3-input w3-light-grey w3-margin-bottom x'])[1]
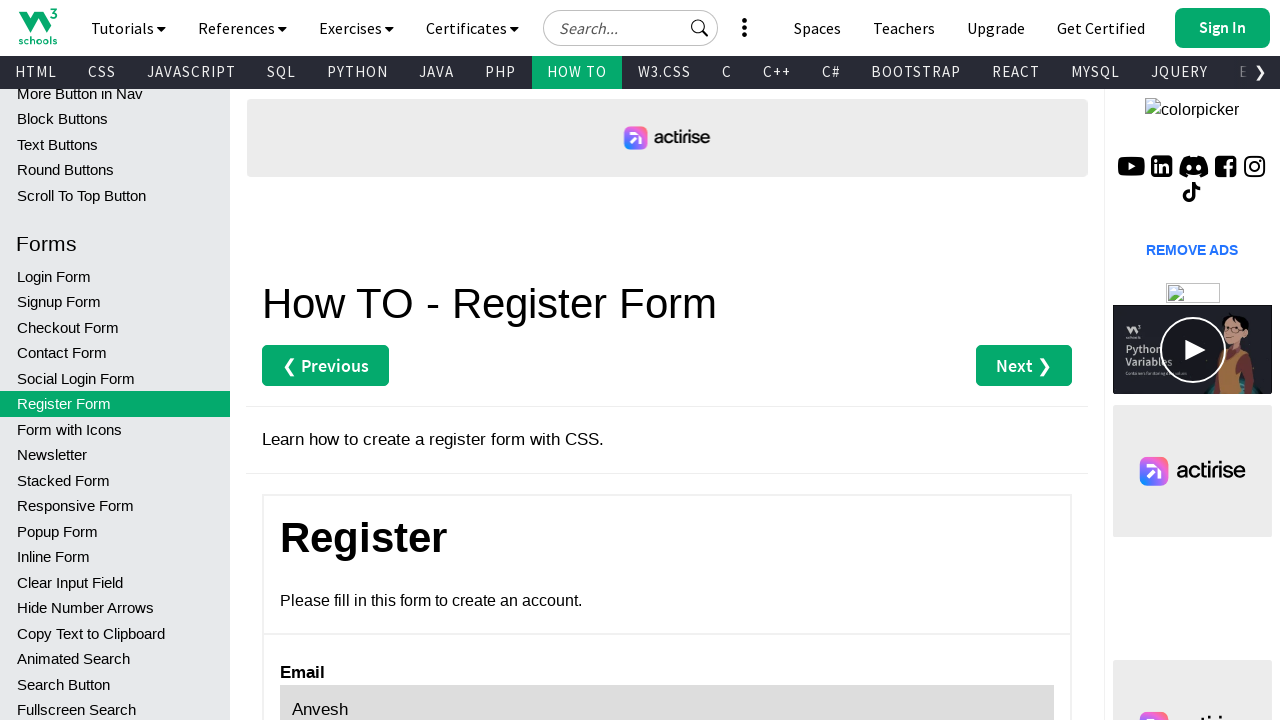

Selected all text in field using Ctrl+A
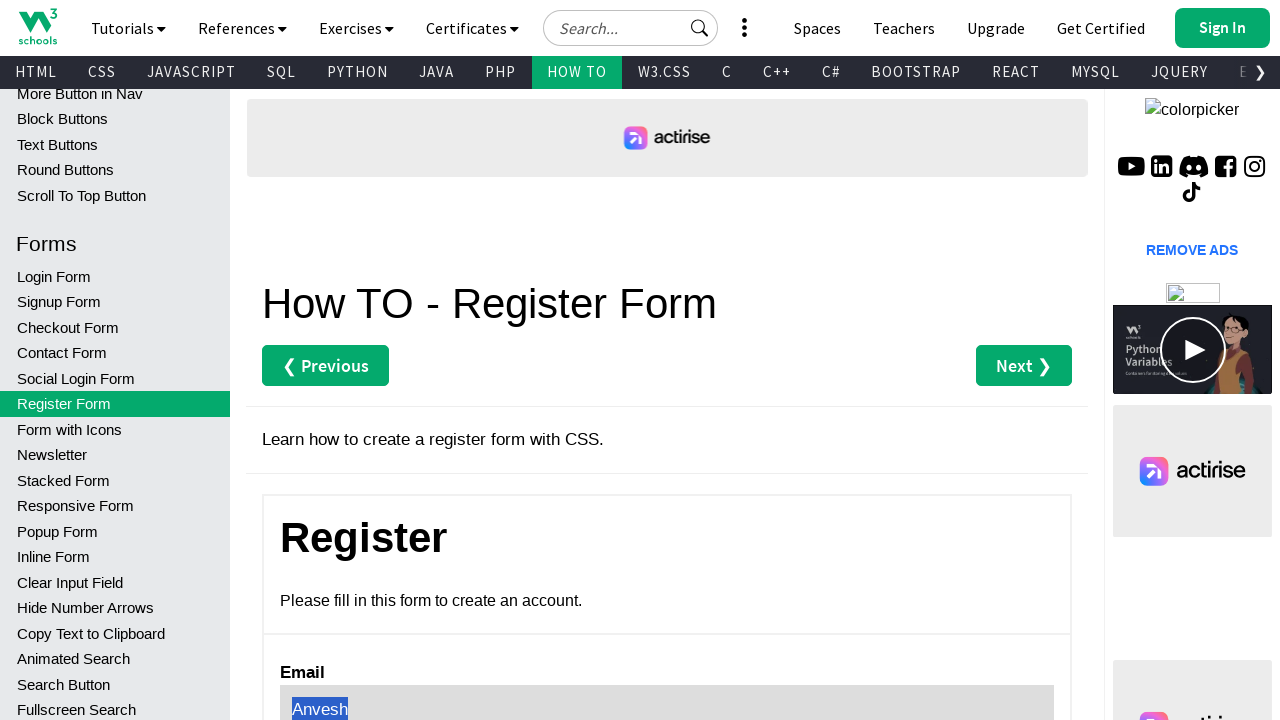

Copied selected text using Ctrl+C
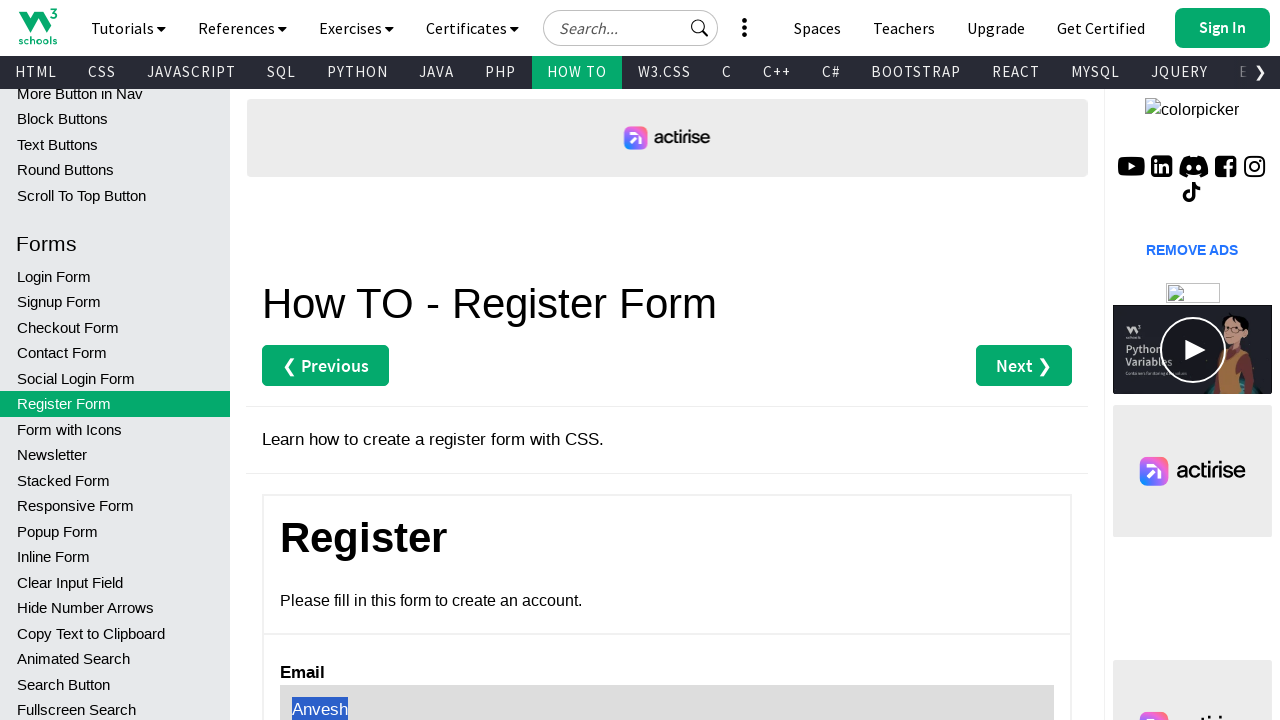

Moved to next field using Tab key
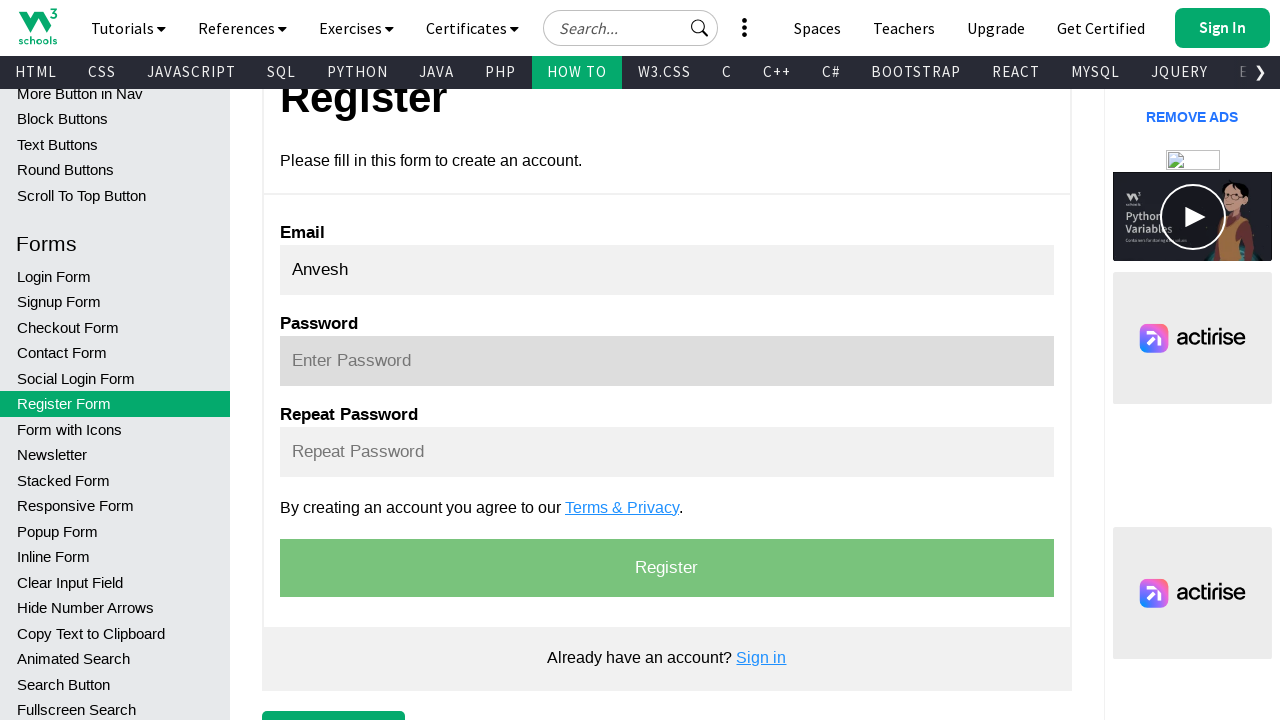

Pasted copied text using Ctrl+V
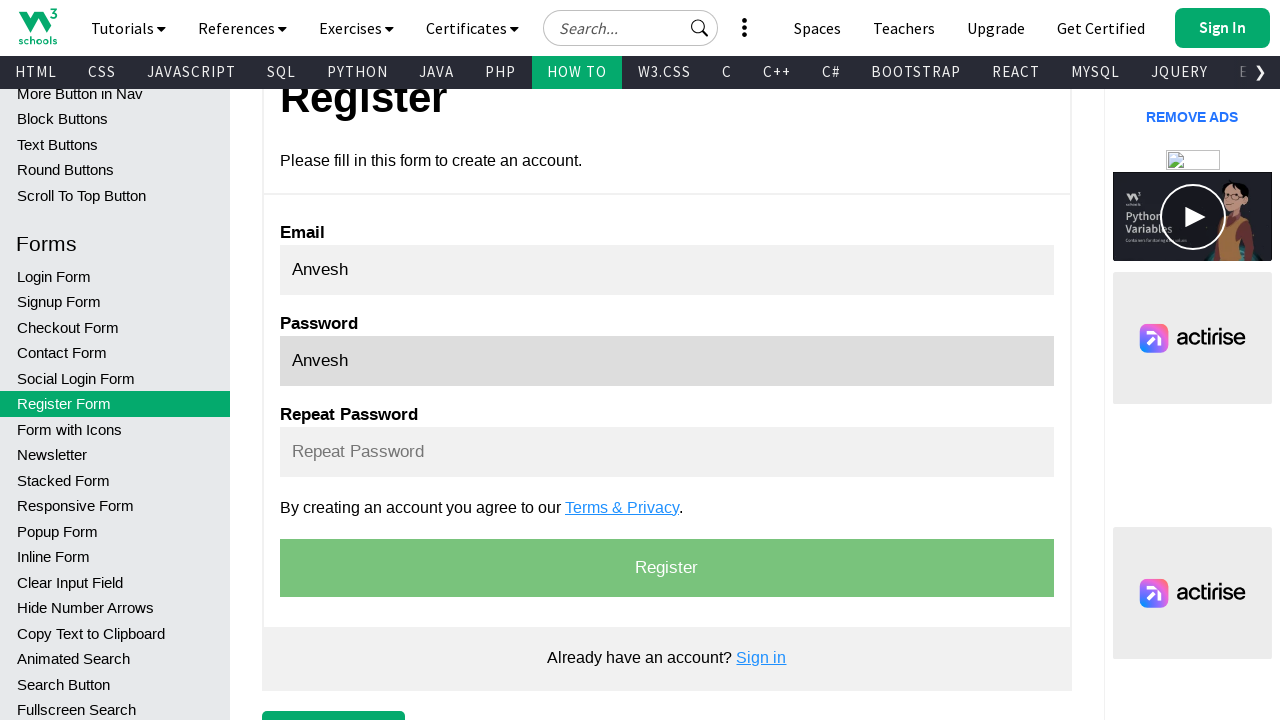

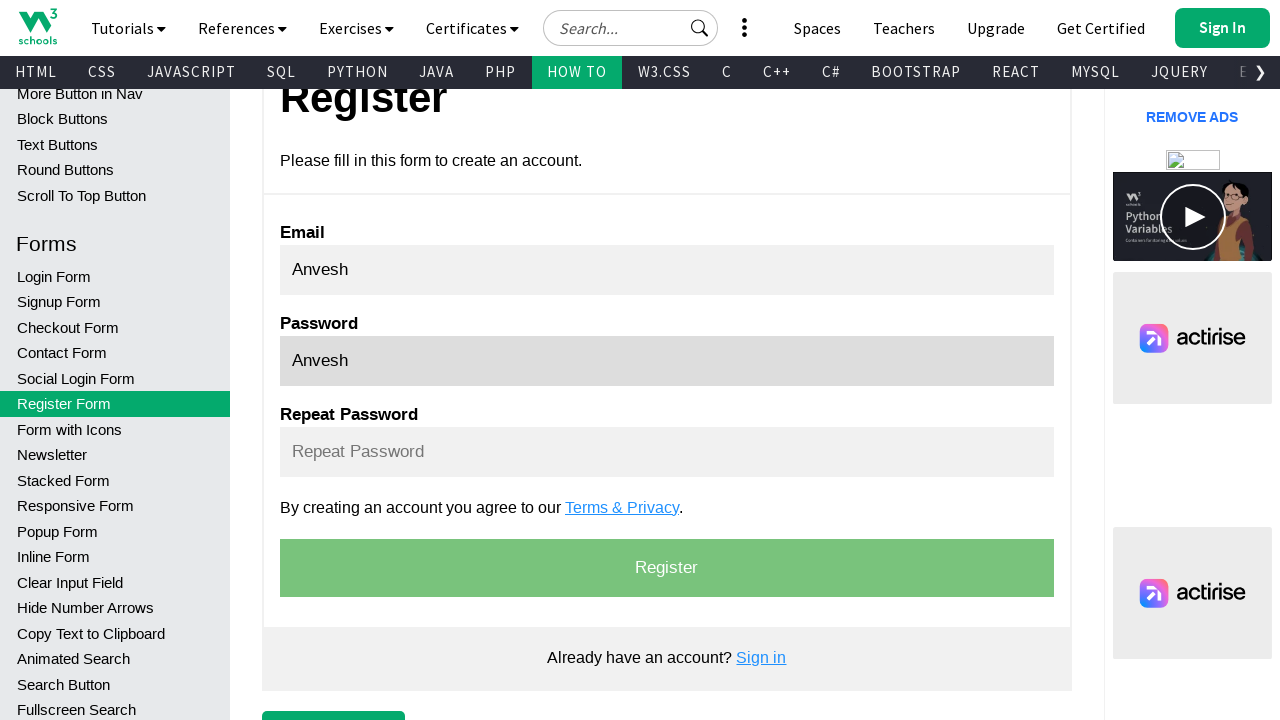